Tests that Clear completed button is hidden when there are no completed items

Starting URL: https://demo.playwright.dev/todomvc

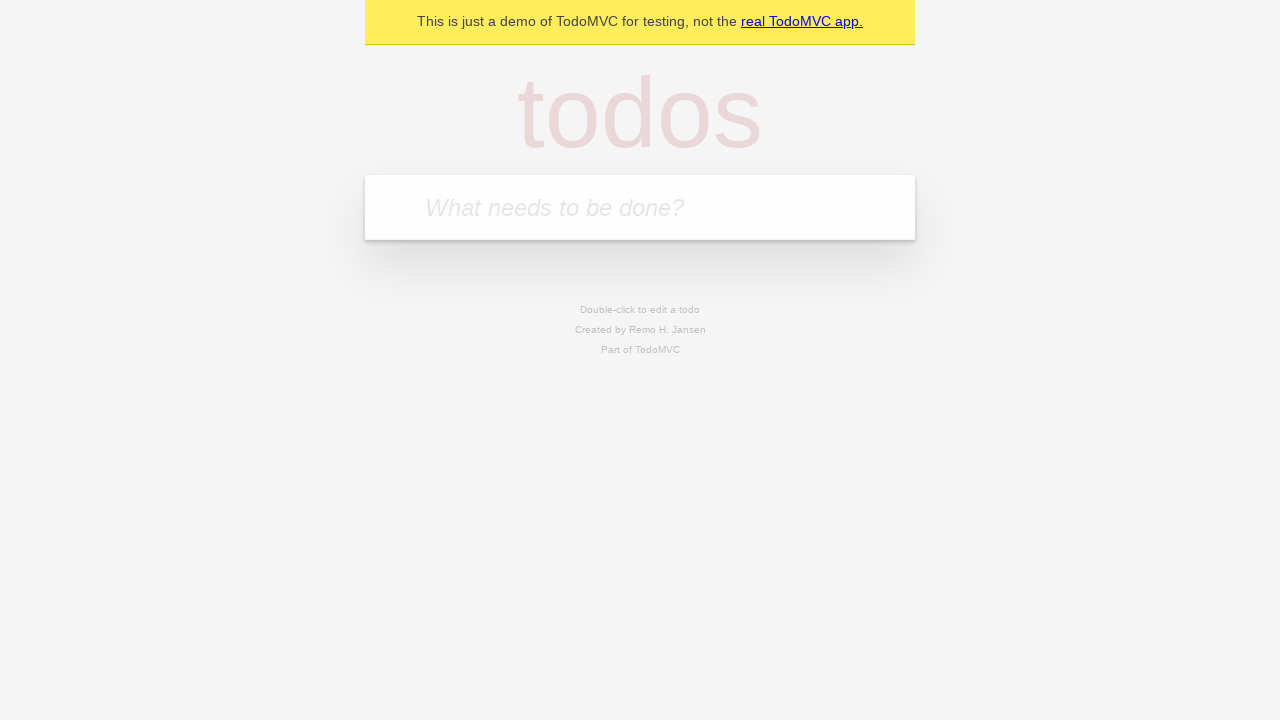

Filled todo input with 'buy some cheese' on internal:attr=[placeholder="What needs to be done?"i]
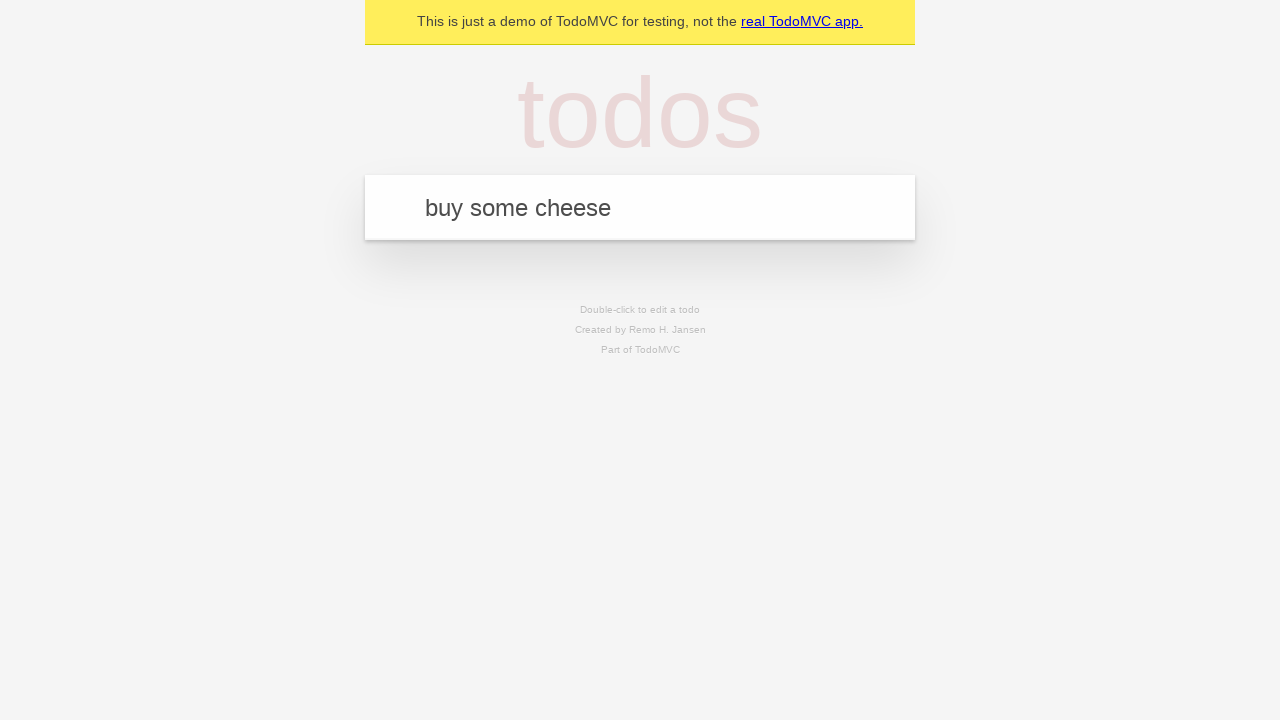

Pressed Enter to add first todo on internal:attr=[placeholder="What needs to be done?"i]
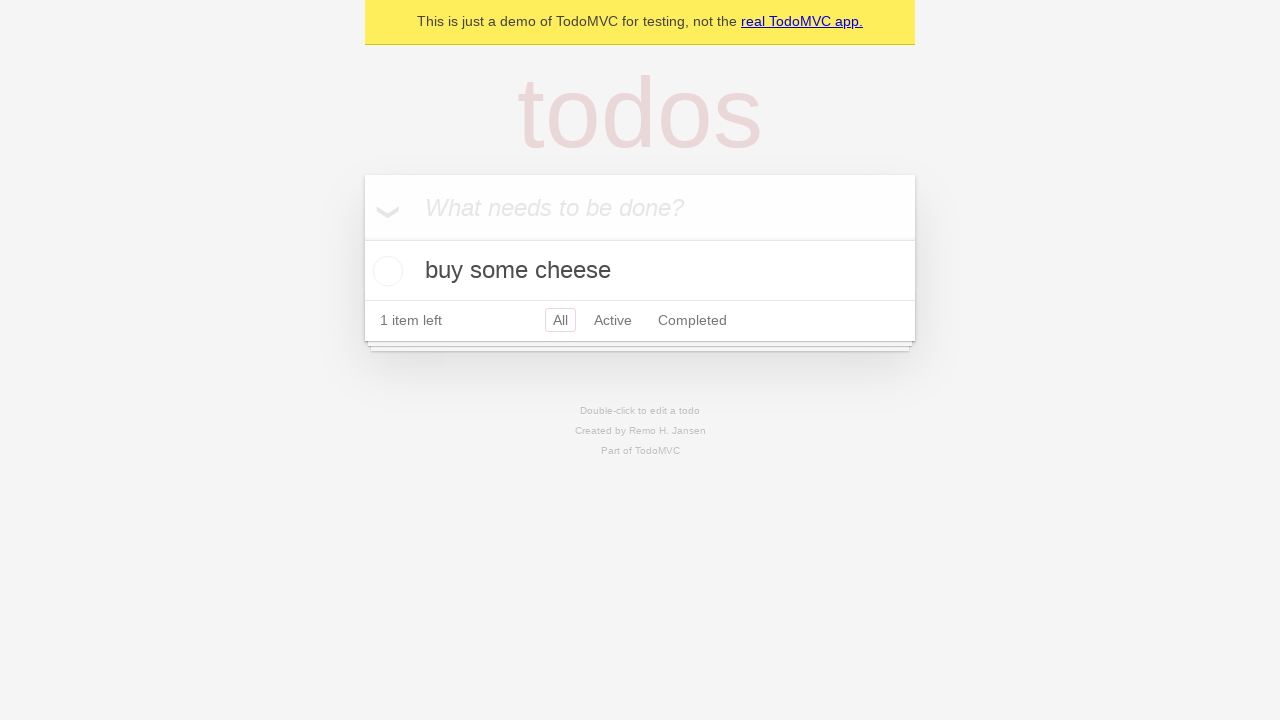

Filled todo input with 'feed the cat' on internal:attr=[placeholder="What needs to be done?"i]
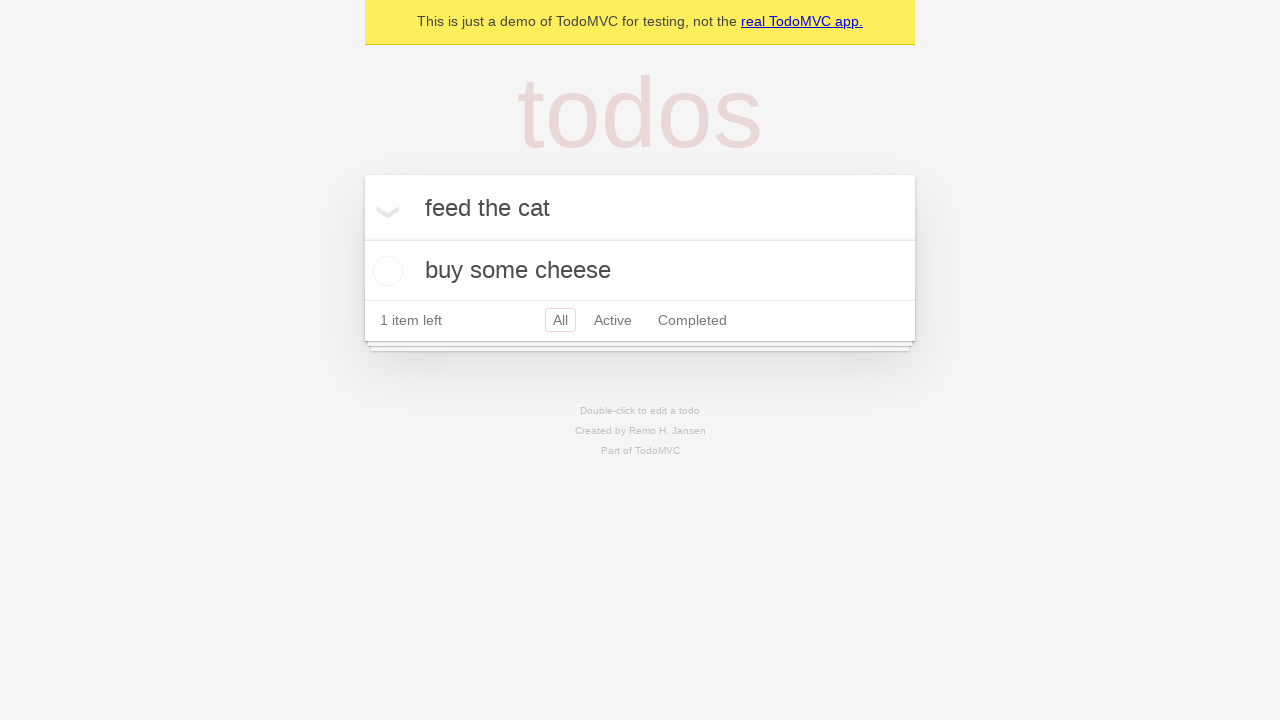

Pressed Enter to add second todo on internal:attr=[placeholder="What needs to be done?"i]
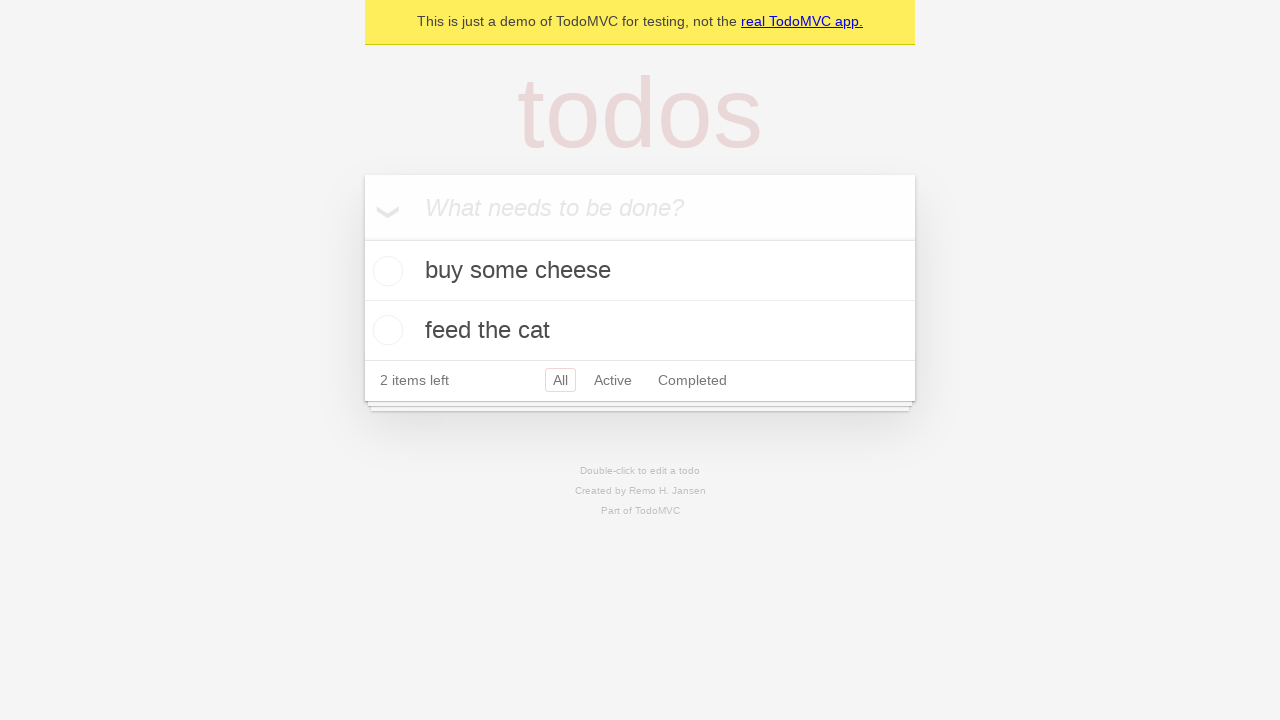

Filled todo input with 'book a doctors appointment' on internal:attr=[placeholder="What needs to be done?"i]
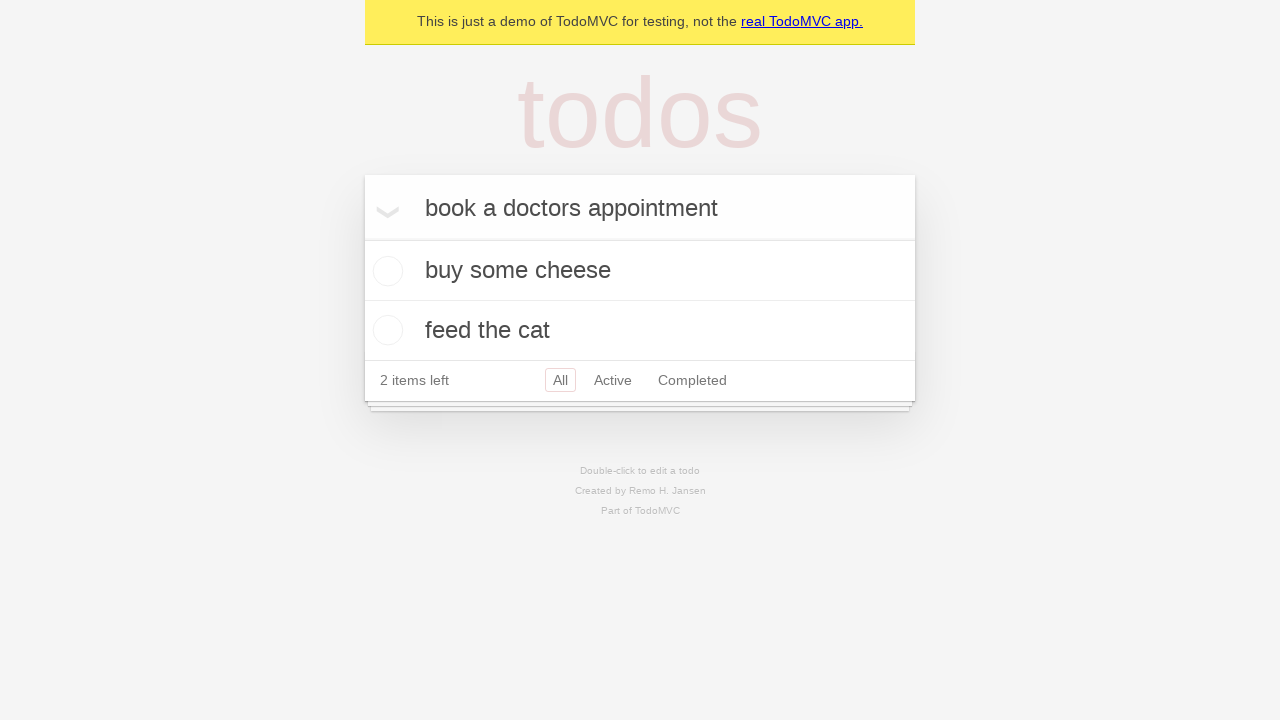

Pressed Enter to add third todo on internal:attr=[placeholder="What needs to be done?"i]
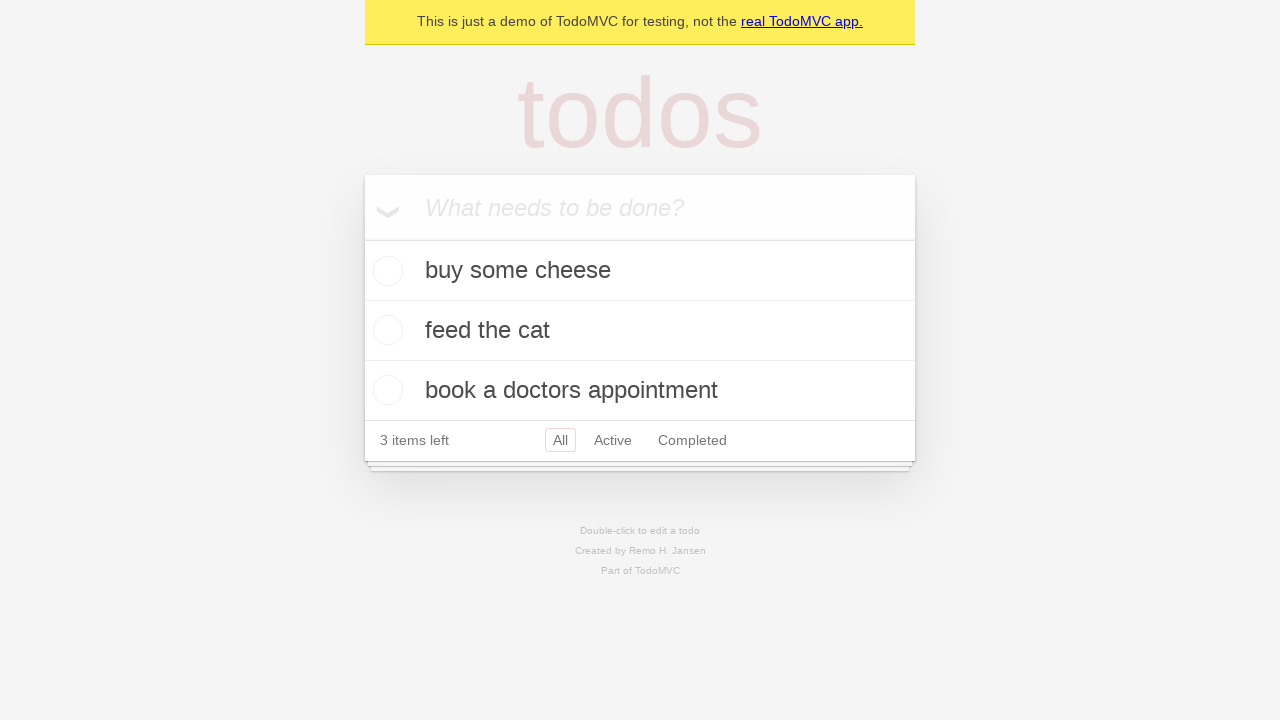

Checked the first todo item at (385, 271) on .todo-list li .toggle >> nth=0
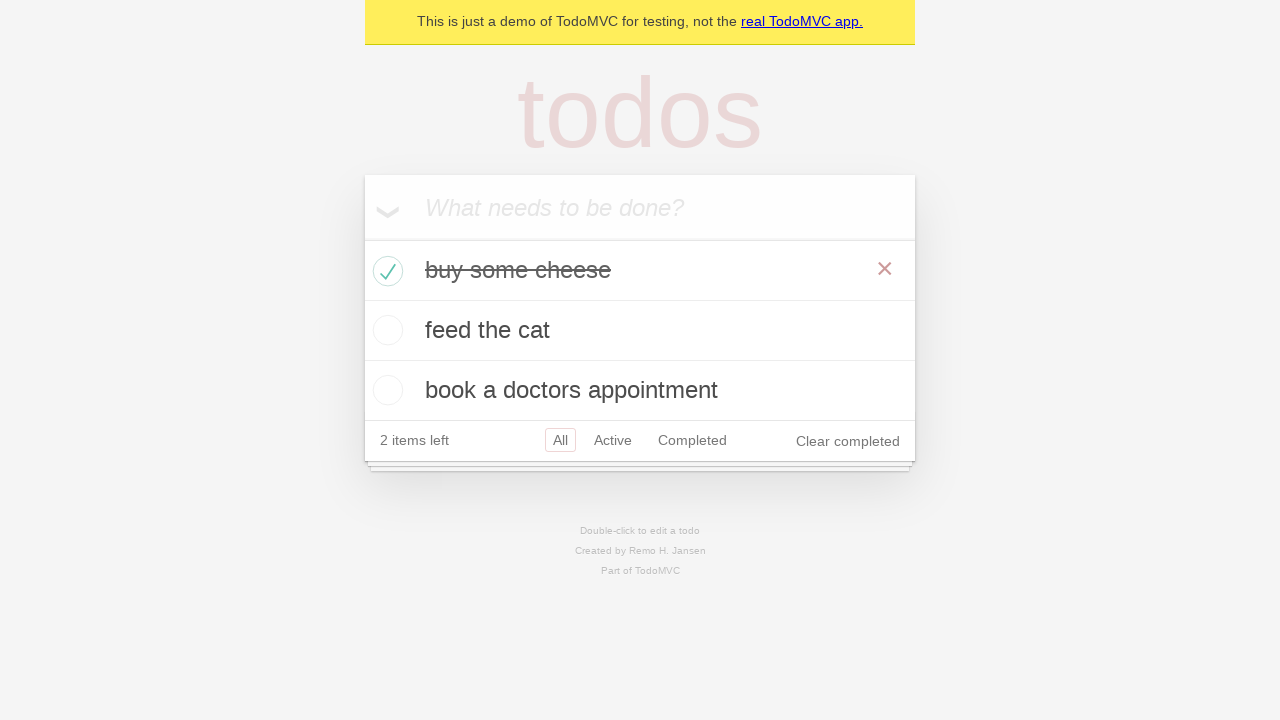

Clicked 'Clear completed' button to remove completed todo at (848, 441) on internal:role=button[name="Clear completed"i]
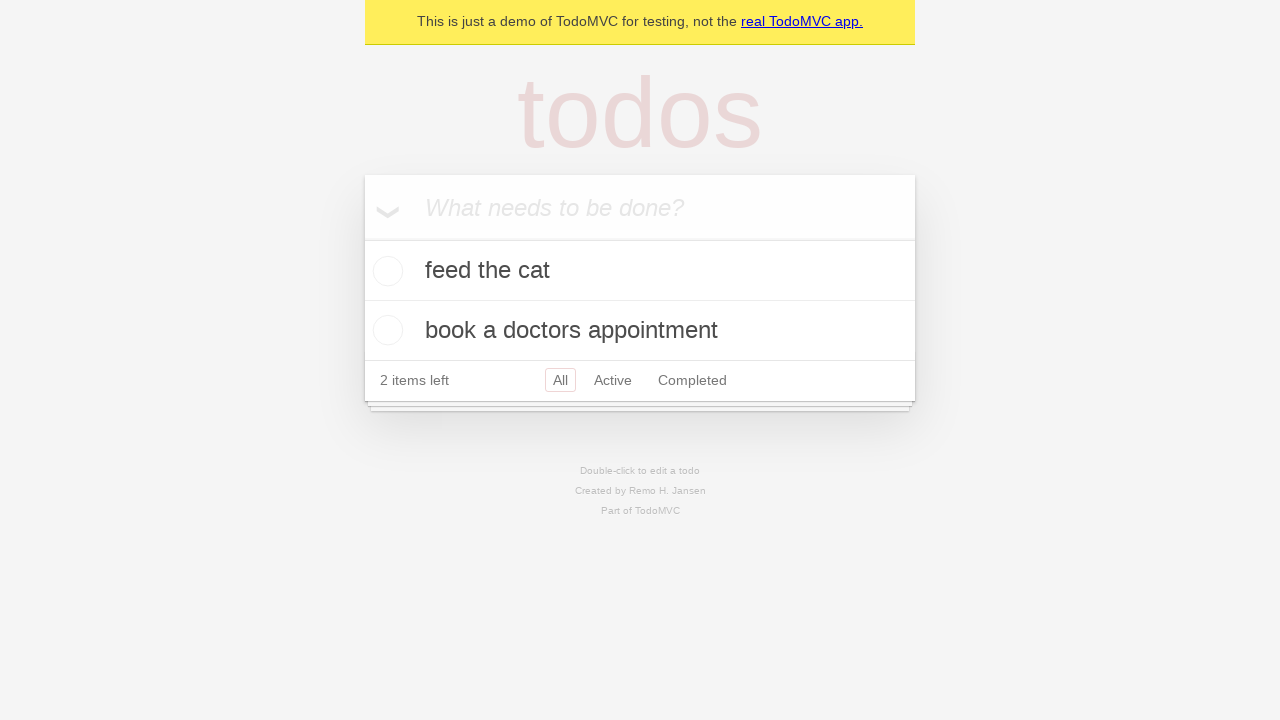

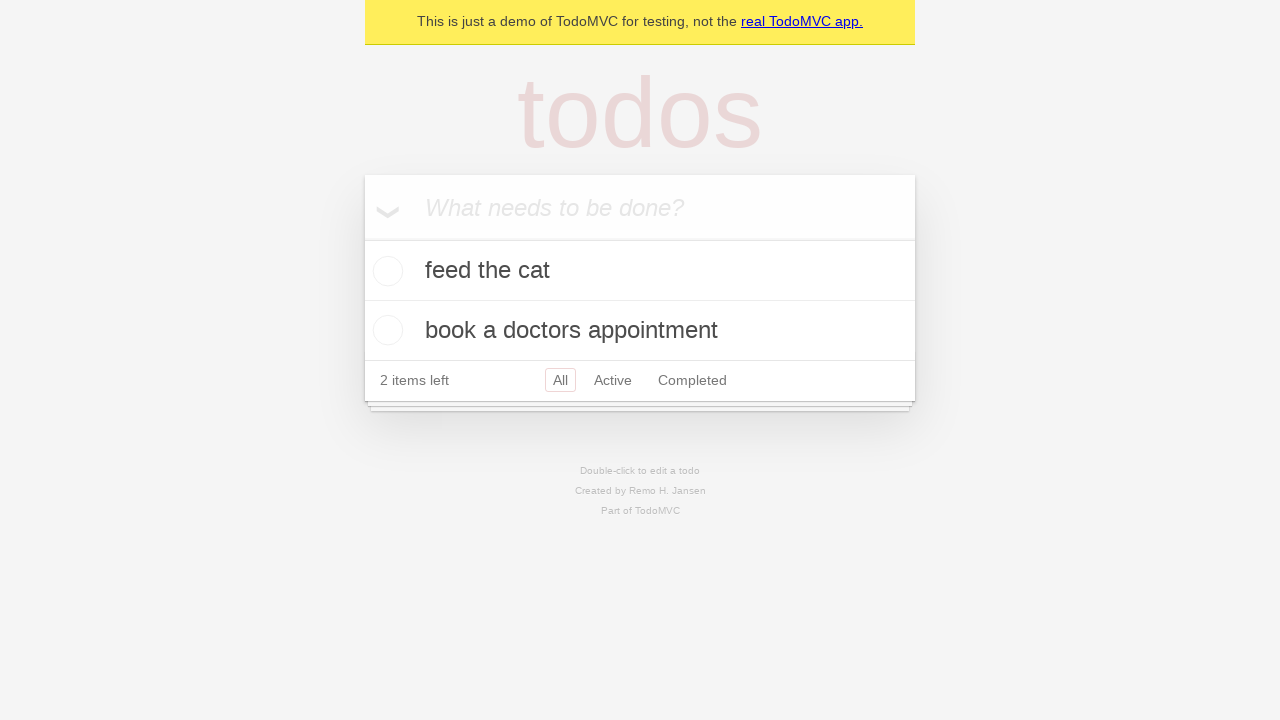